Tests cascading dropdown functionality by selecting country, state, and city in sequence

Starting URL: https://demoapps.qspiders.com/

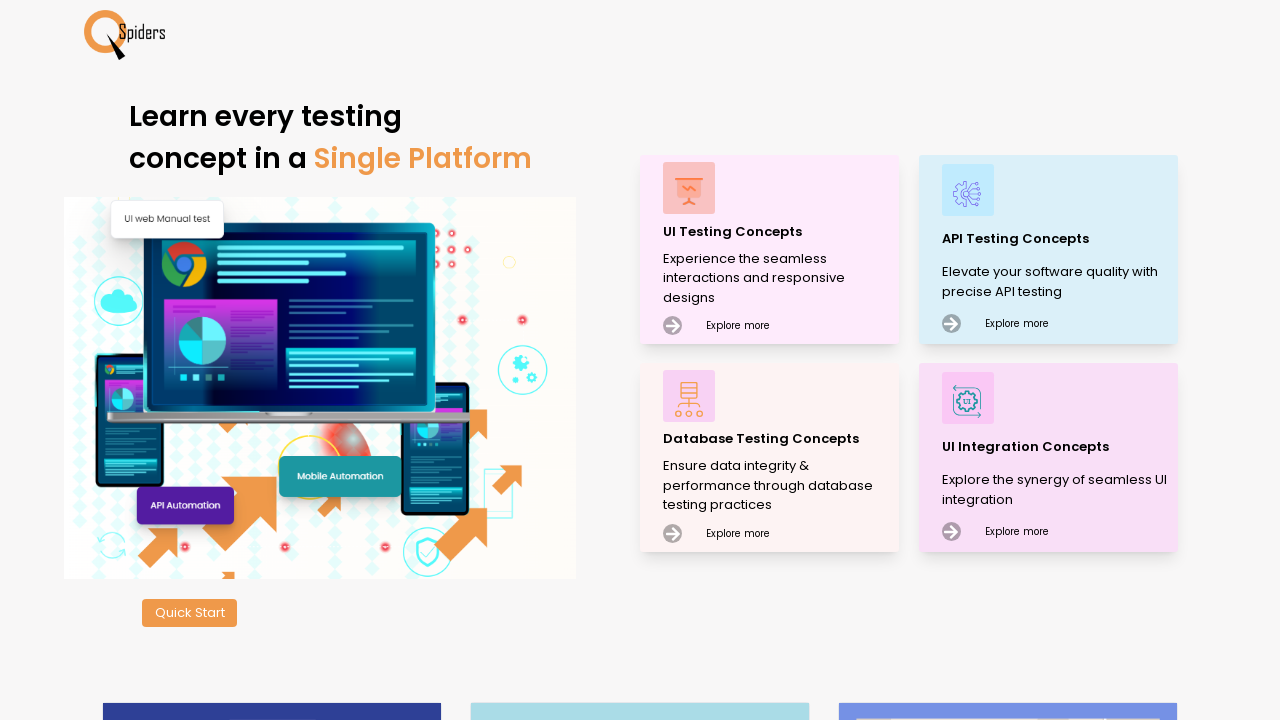

Clicked on 'UI Testing Concepts' menu item at (778, 232) on xpath=//p[text()='UI Testing Concepts']
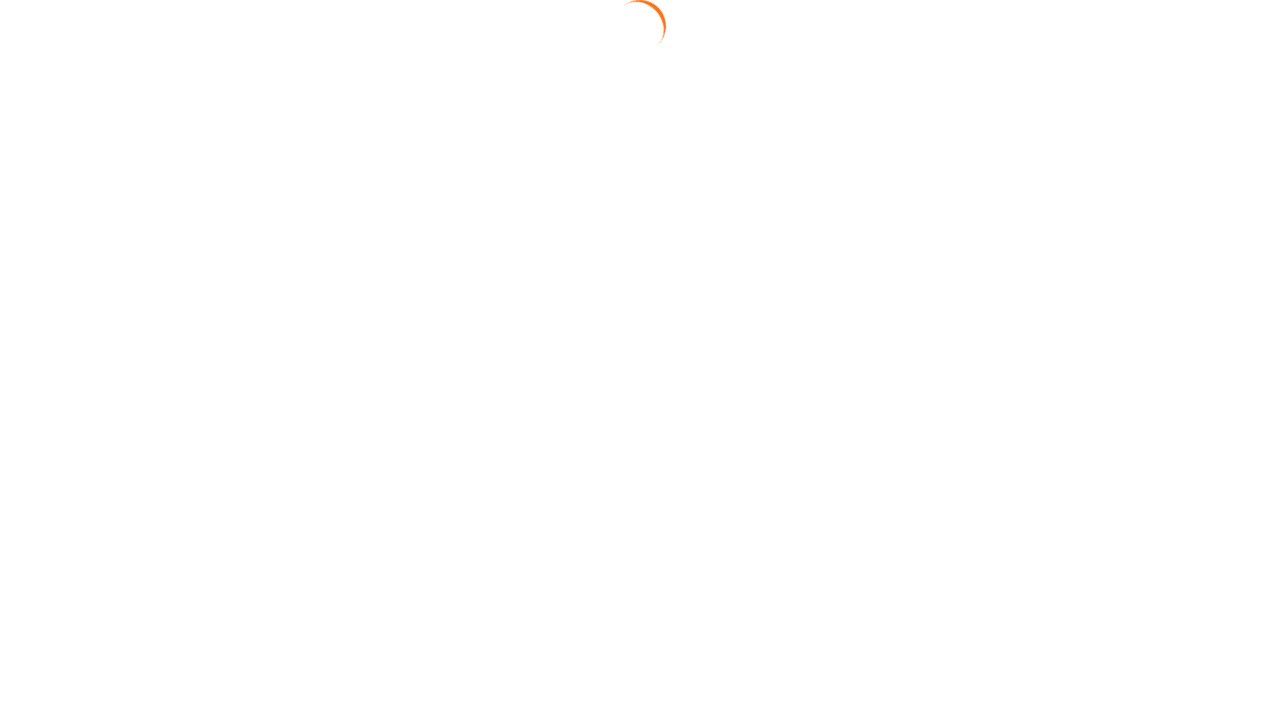

Clicked on 'Dropdown' section at (52, 350) on xpath=//section[text()='Dropdown']
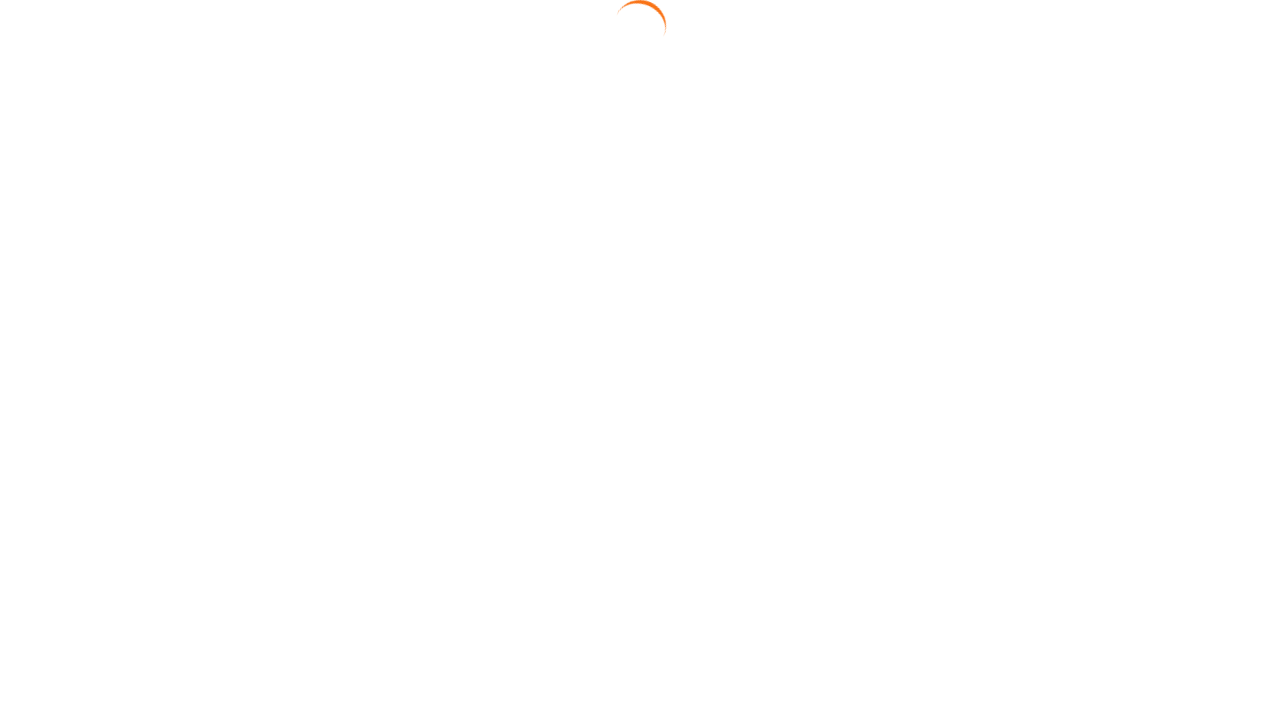

Selected 'India' from country dropdown on select#select3
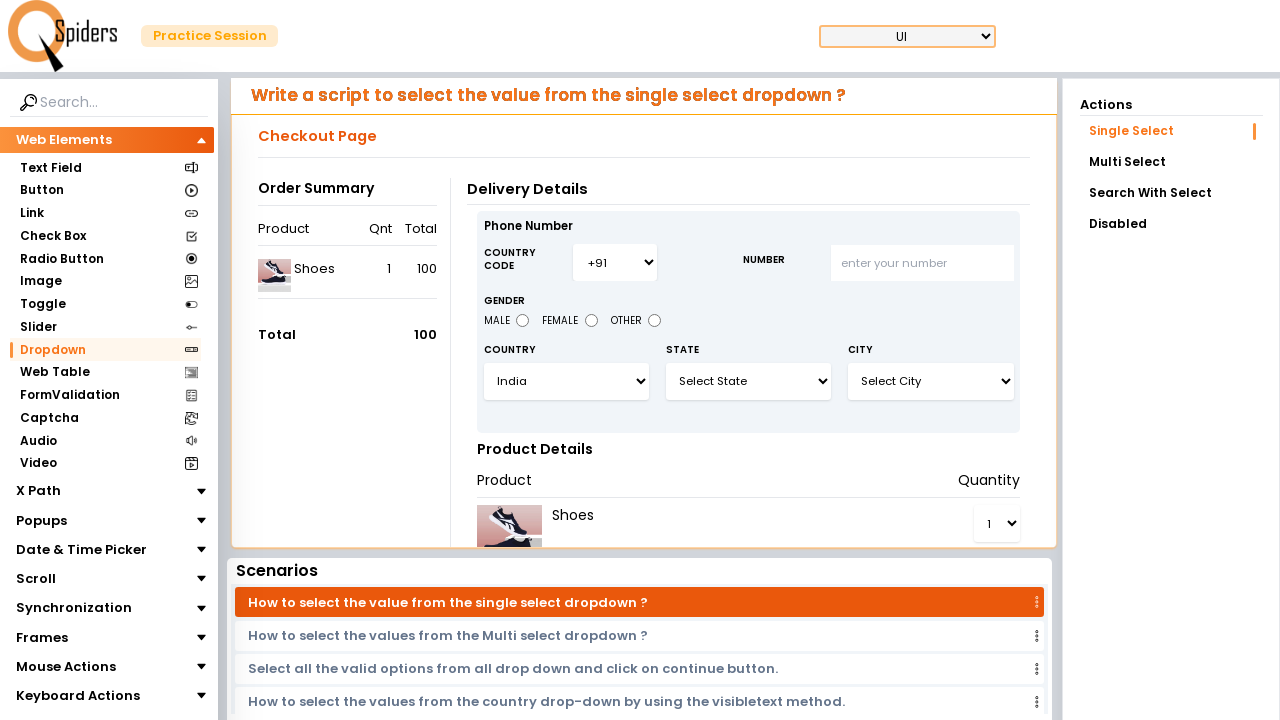

Selected 'Karnataka' from state dropdown on select#select5
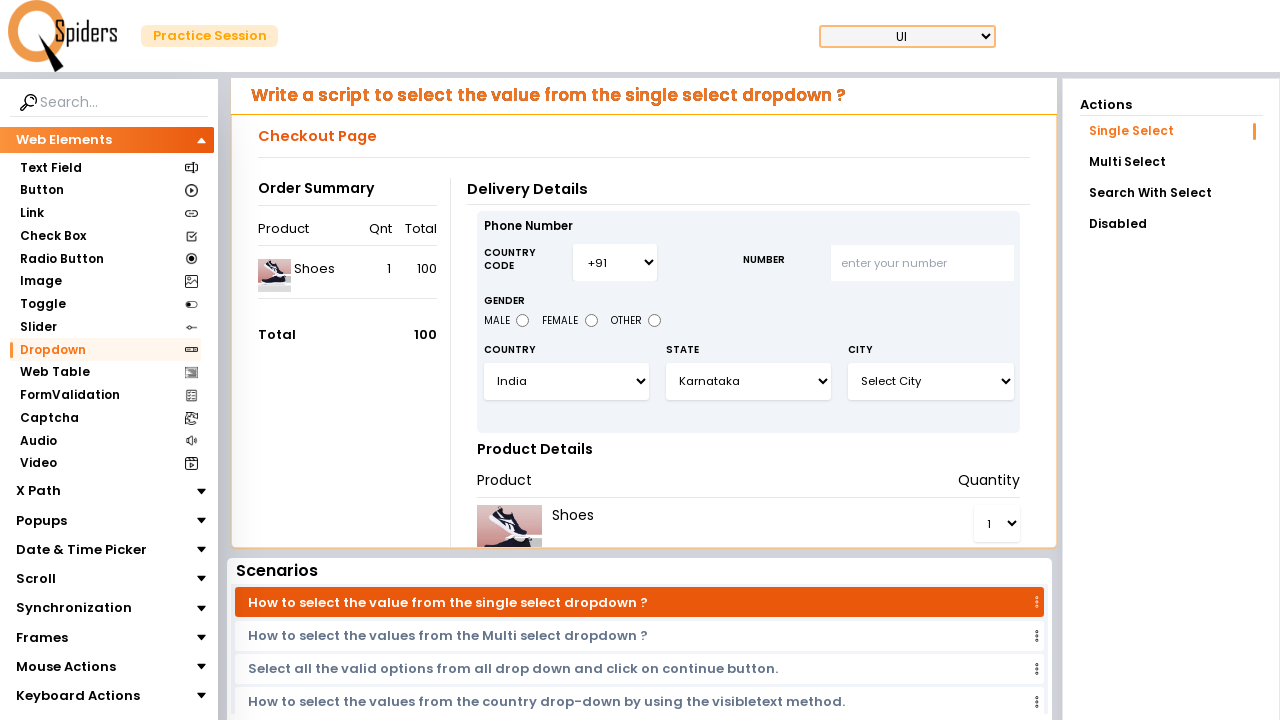

Selected city at index 20 from city dropdown on xpath=//label[text()='City']/following-sibling::select
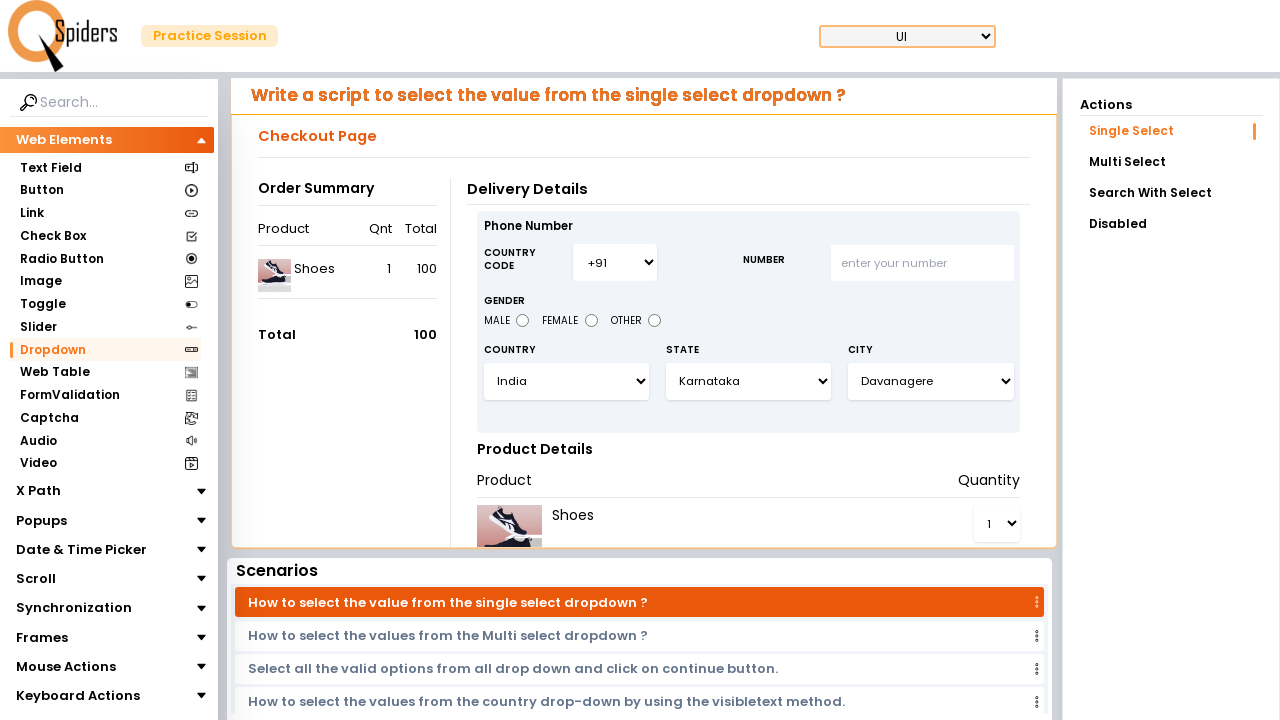

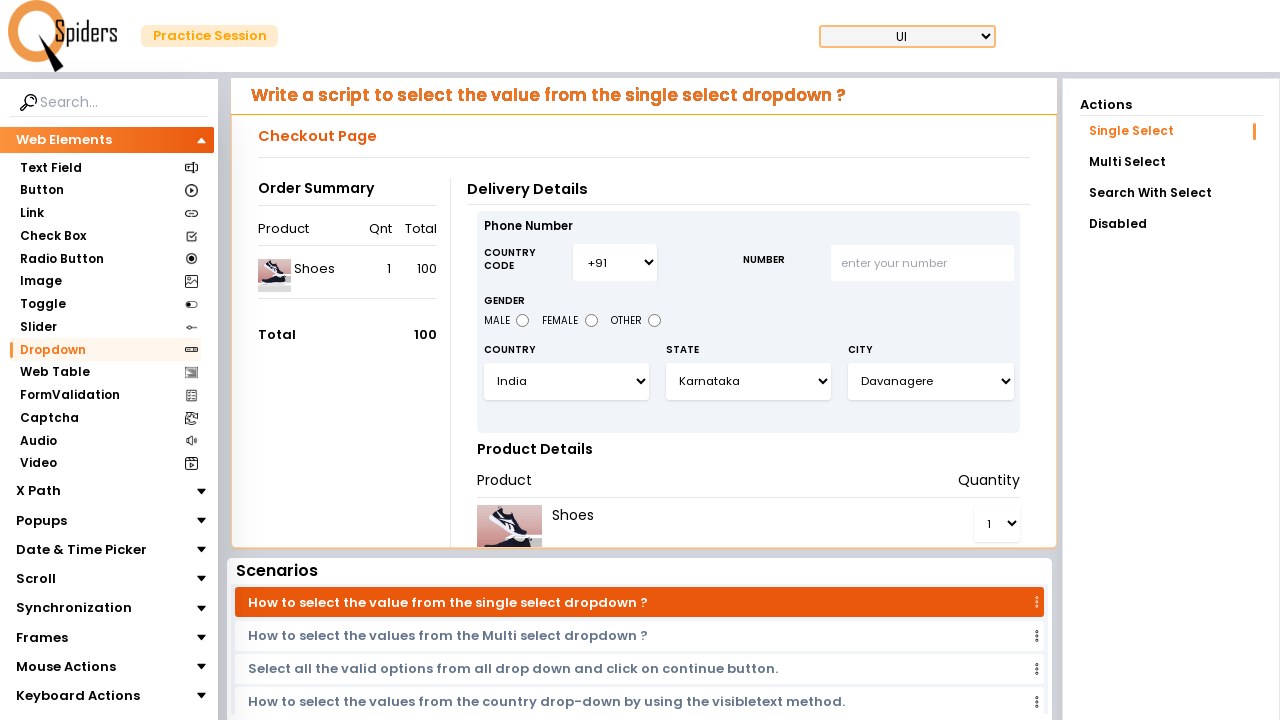